Tests the behavior of the name input field when only whitespace characters are entered.

Starting URL: https://practice.qabrains.com/registration

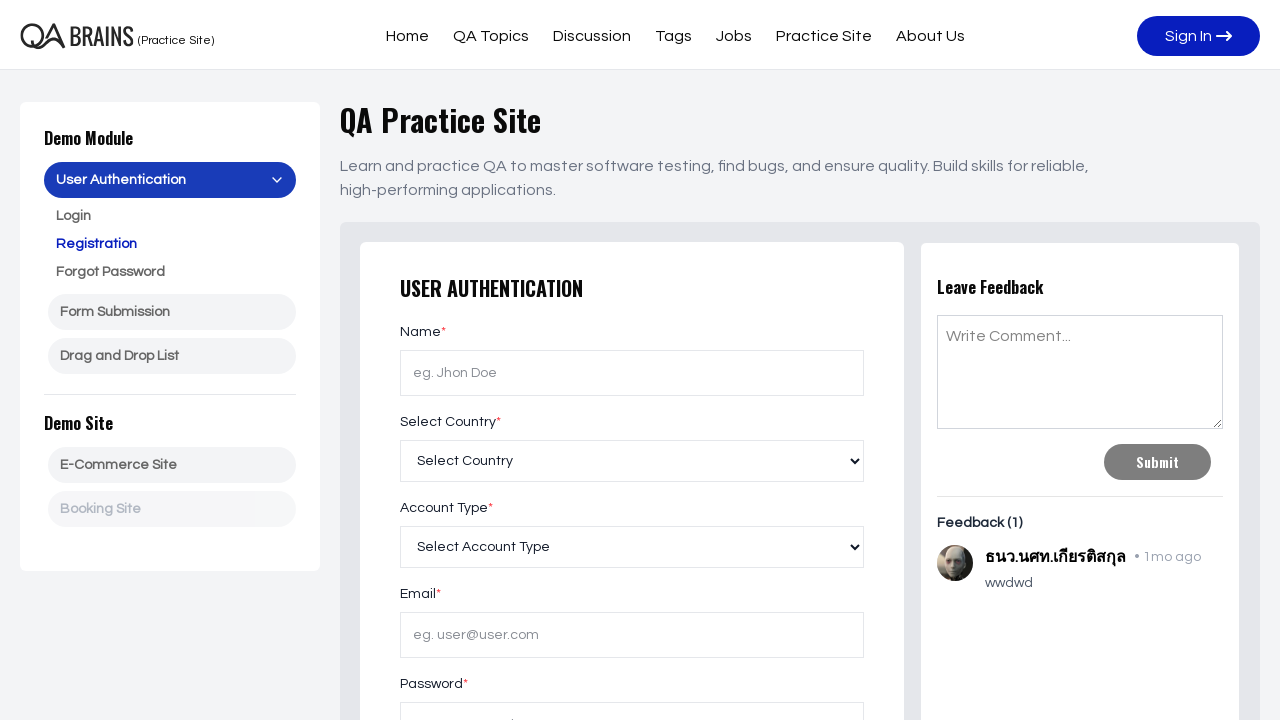

Waited 3 seconds for page to load
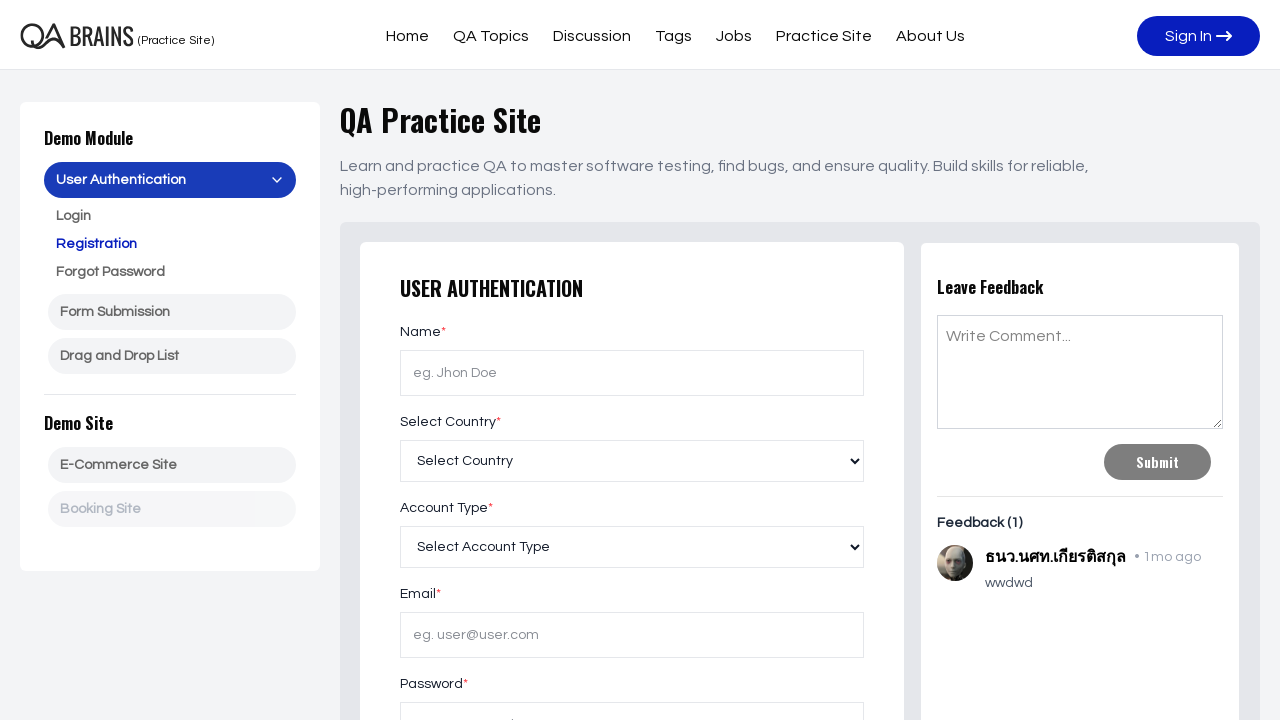

Located the name input field
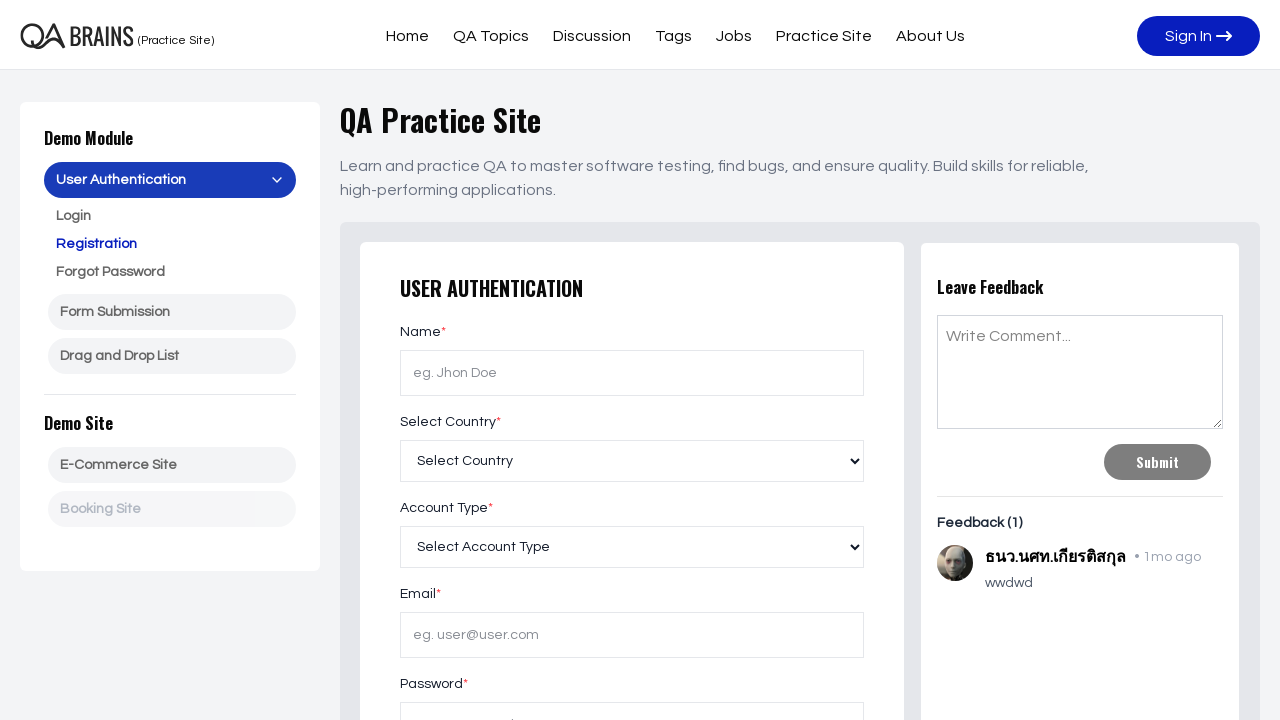

Filled name input field with whitespace characters only on xpath=//input[@id='name']
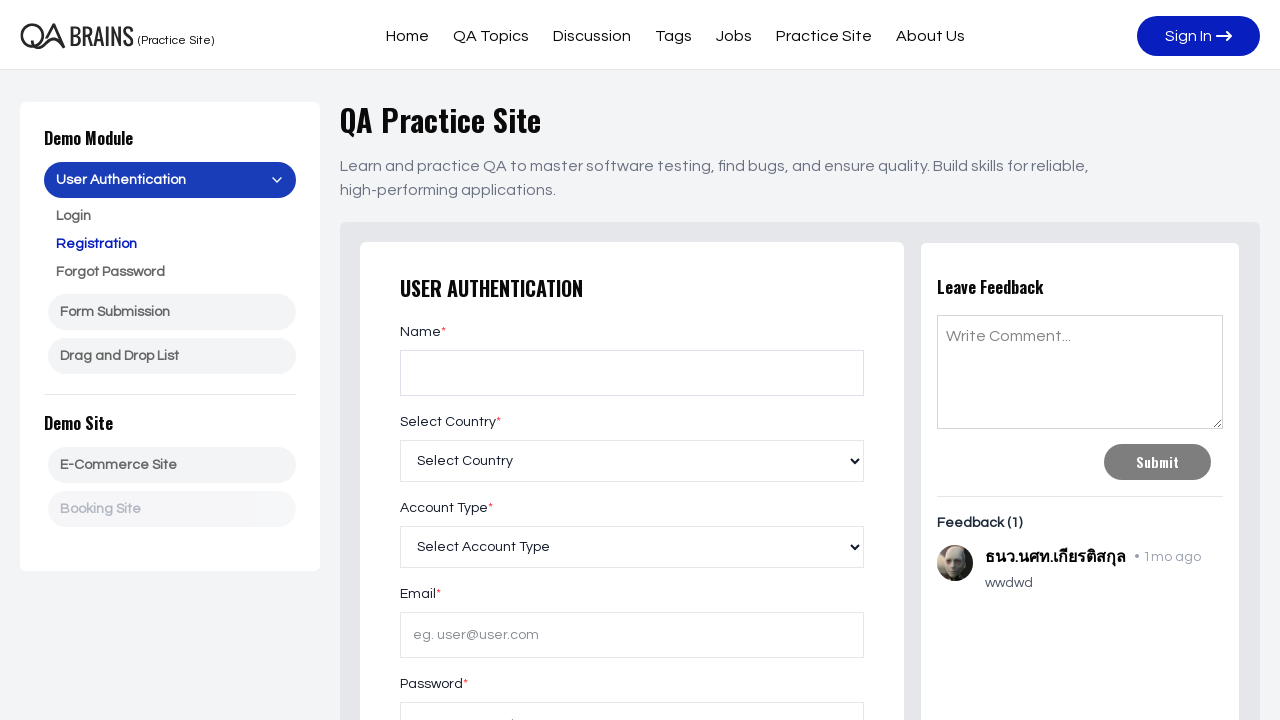

Pressed Enter key to trigger validation on xpath=//input[@id='name']
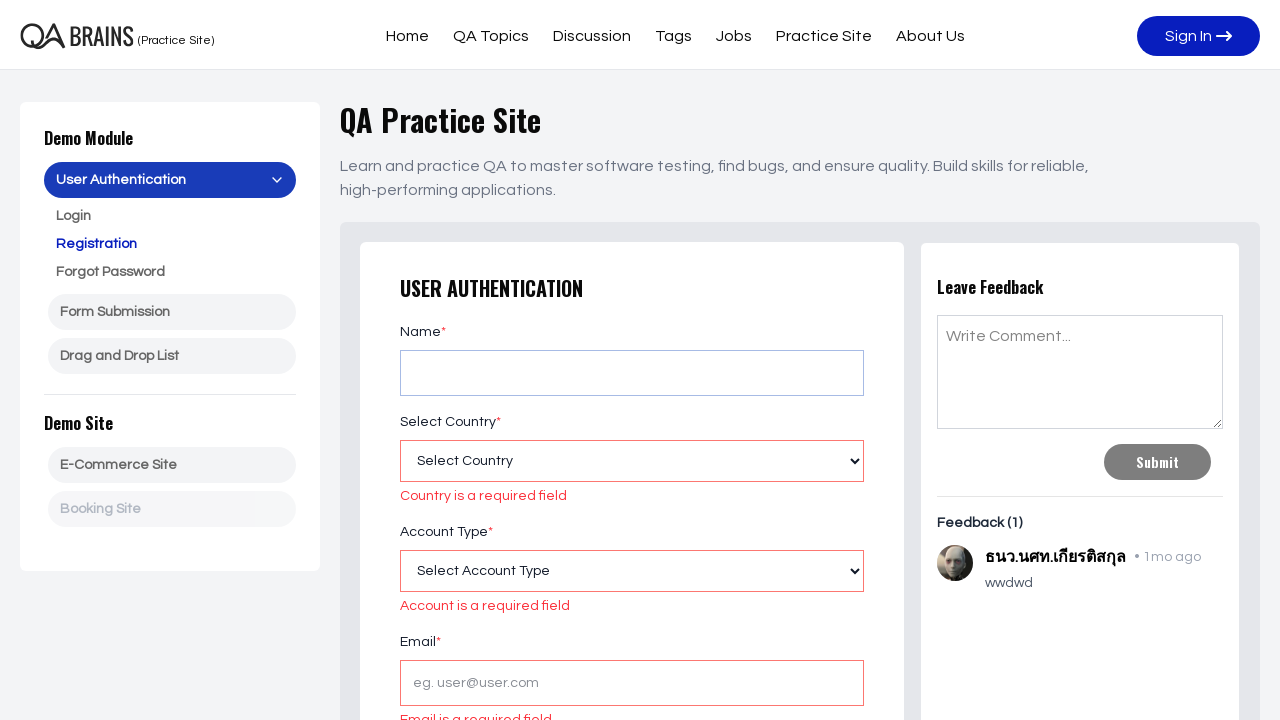

Waited 3 seconds for validation response
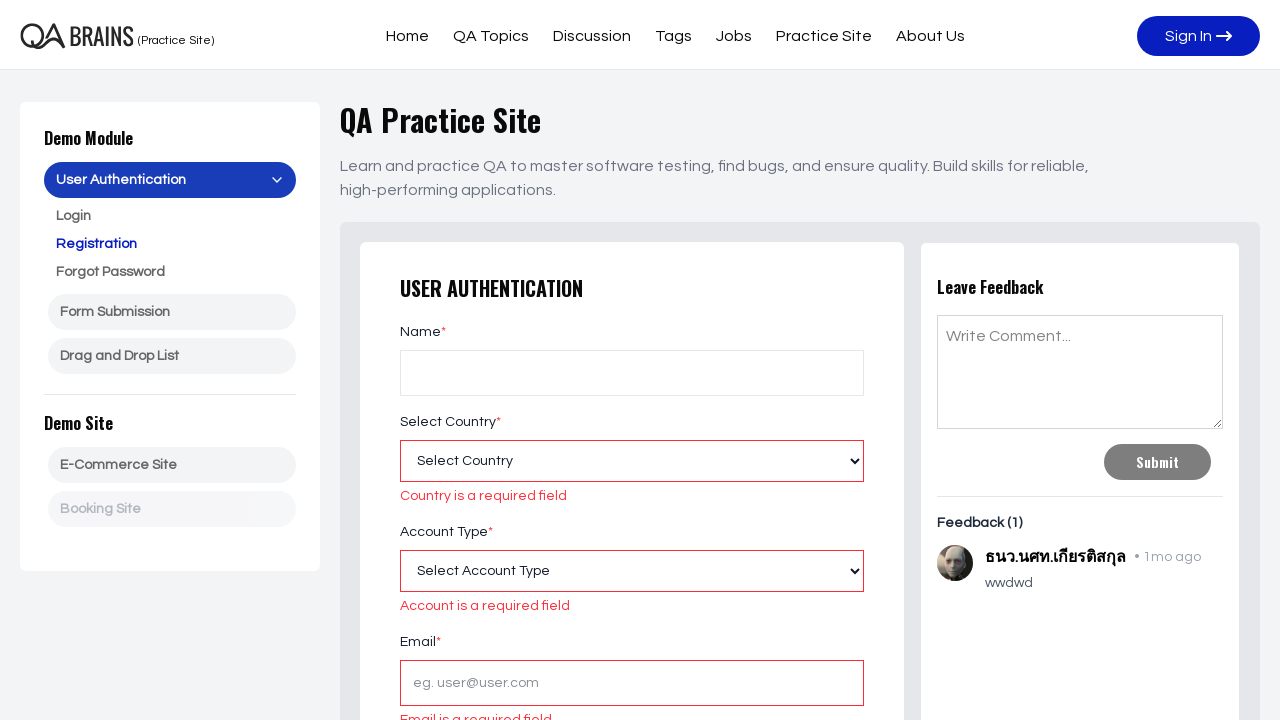

Retrieved the input value from name field
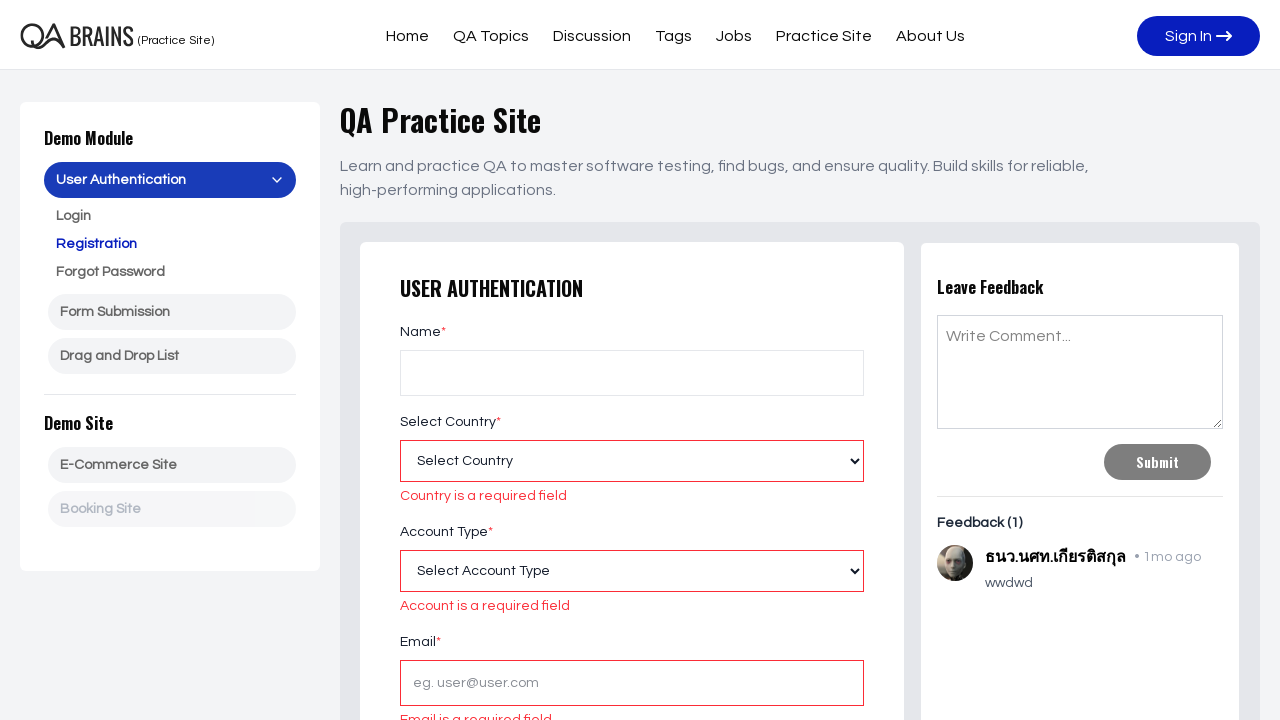

Assertion passed: name input contains whitespace characters as expected
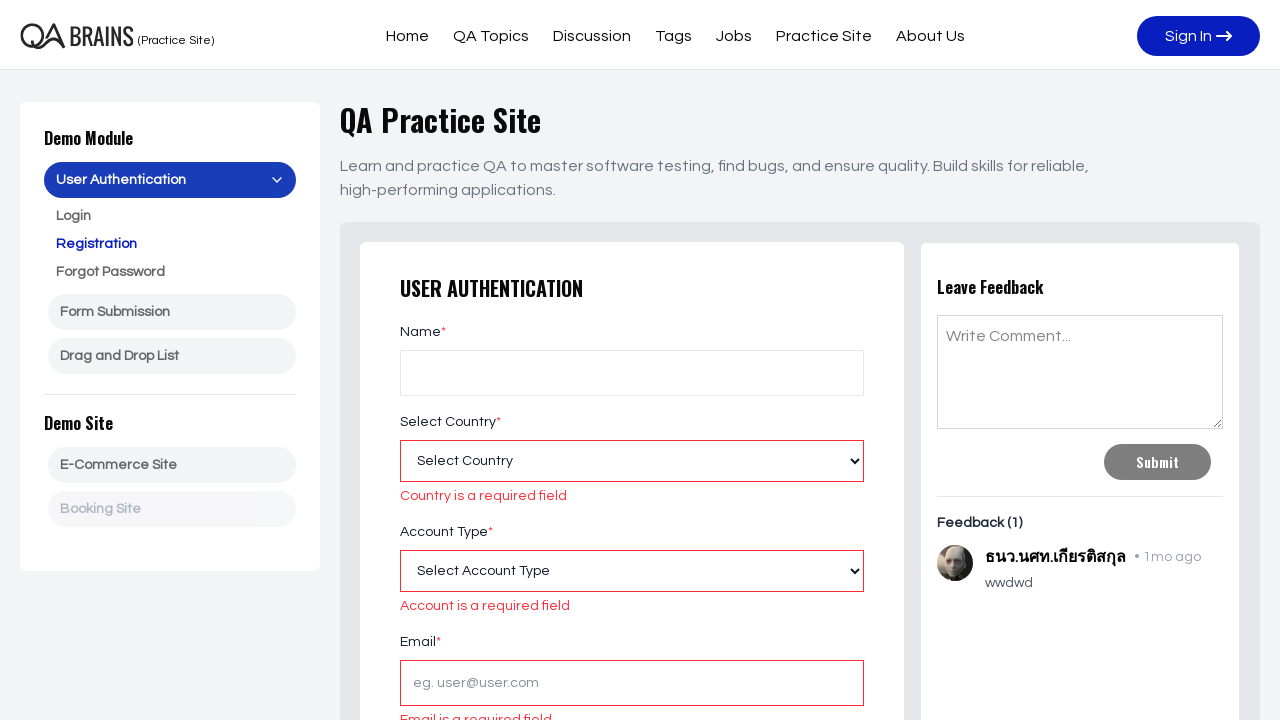

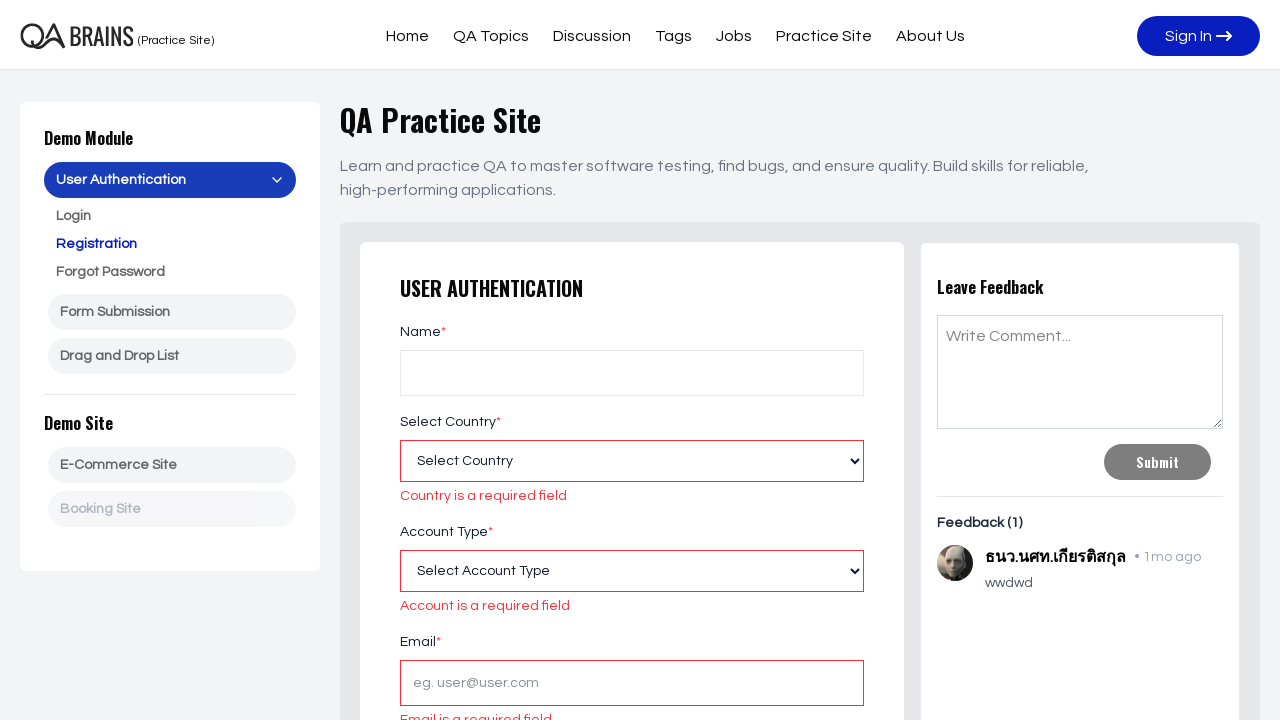